Tests navigation on DemoQA website by clicking on the Elements section from the homepage

Starting URL: https://demoqa.com/

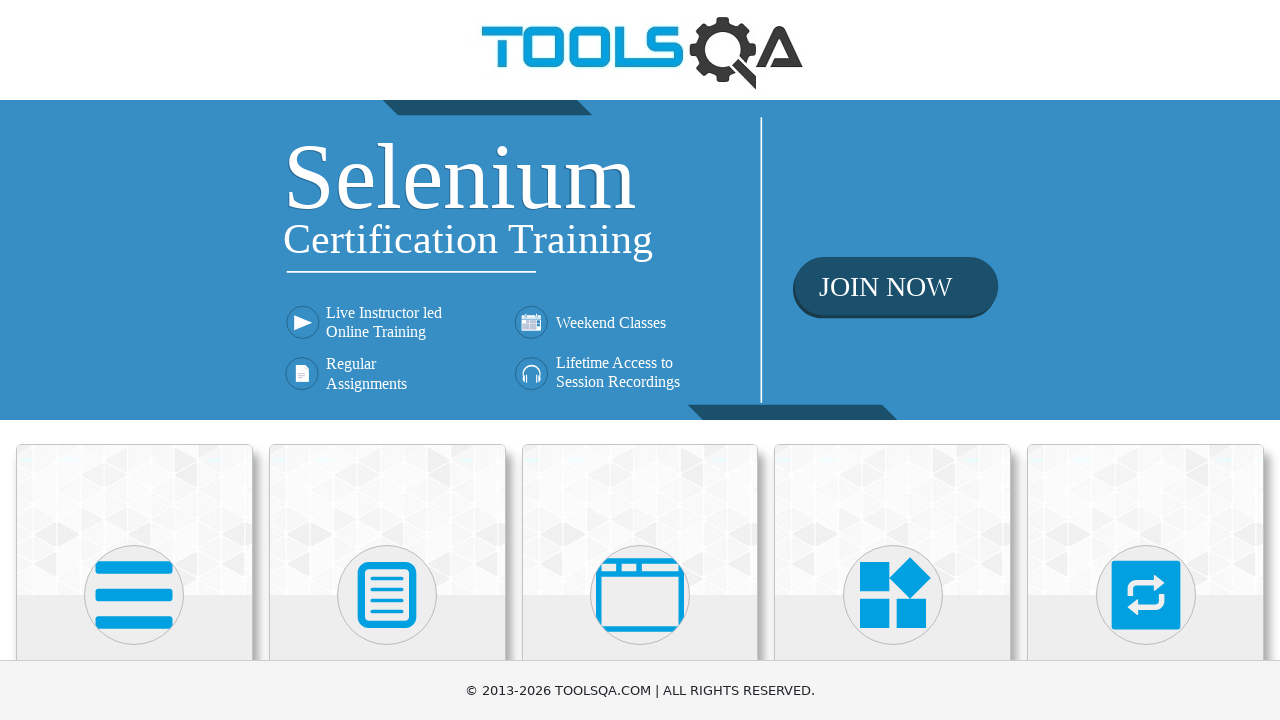

Clicked on Elements section from DemoQA homepage at (134, 360) on text=Elements
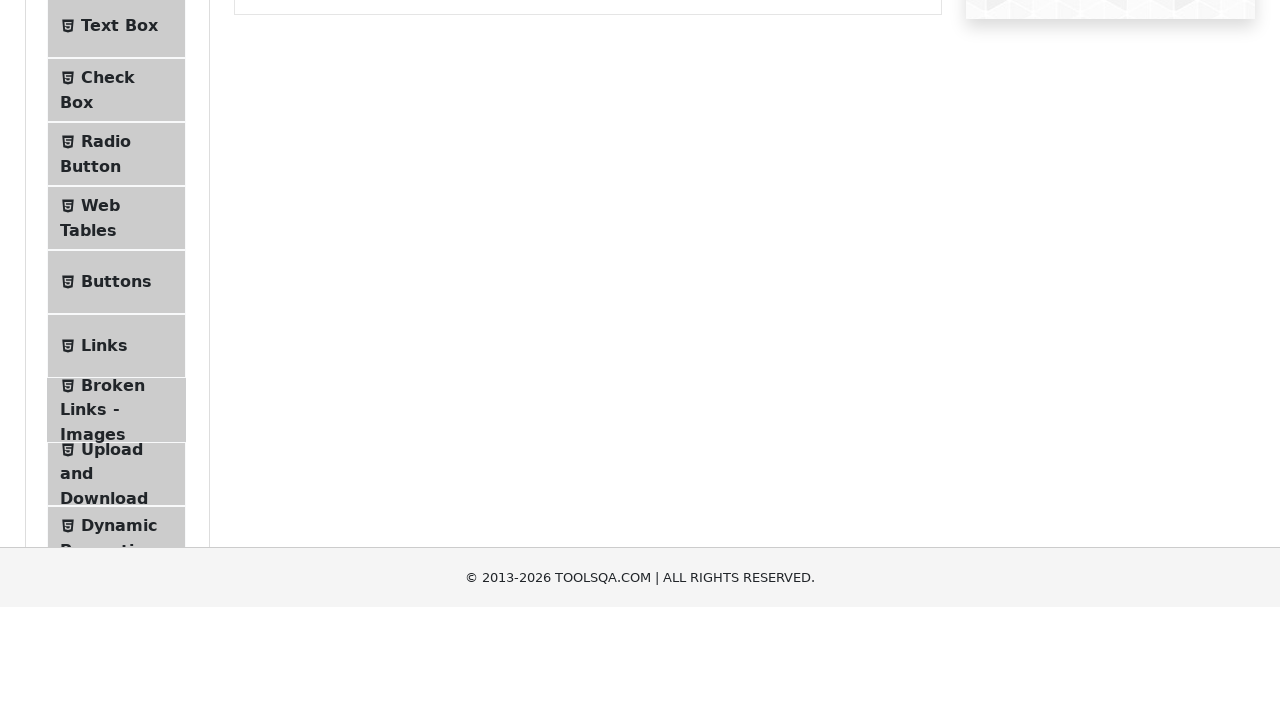

Elements page loaded and Text Box option is visible
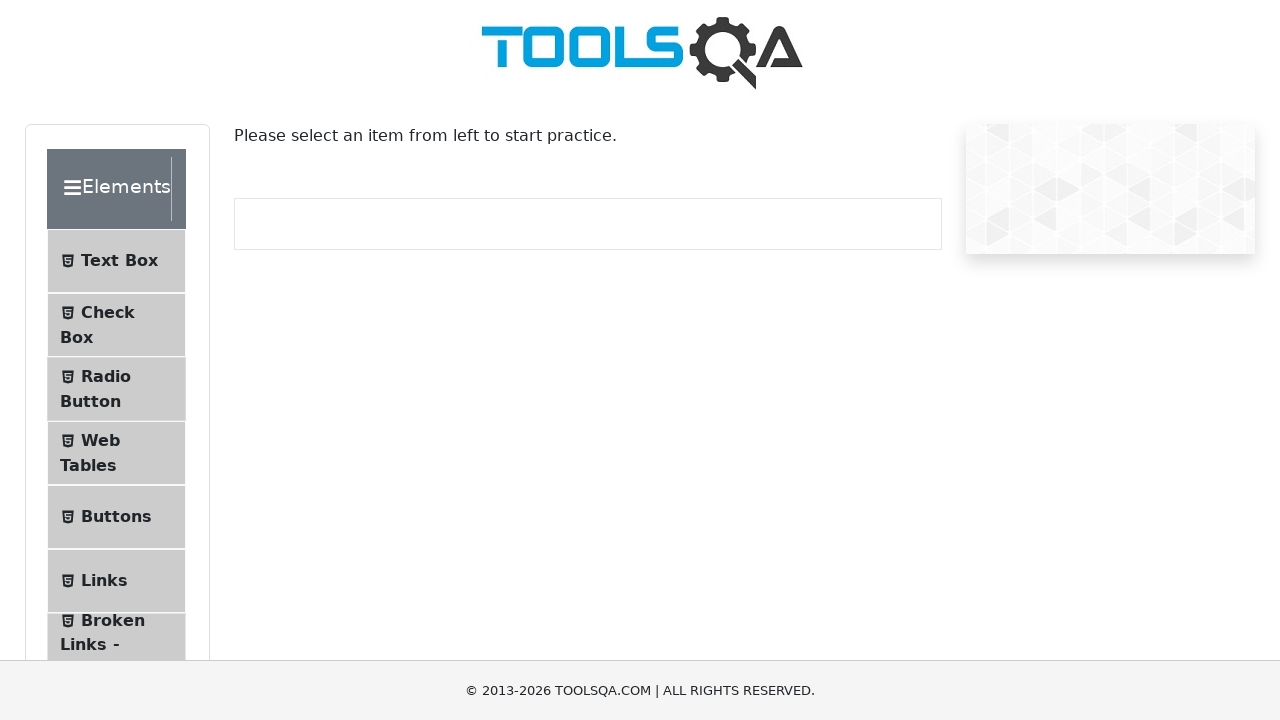

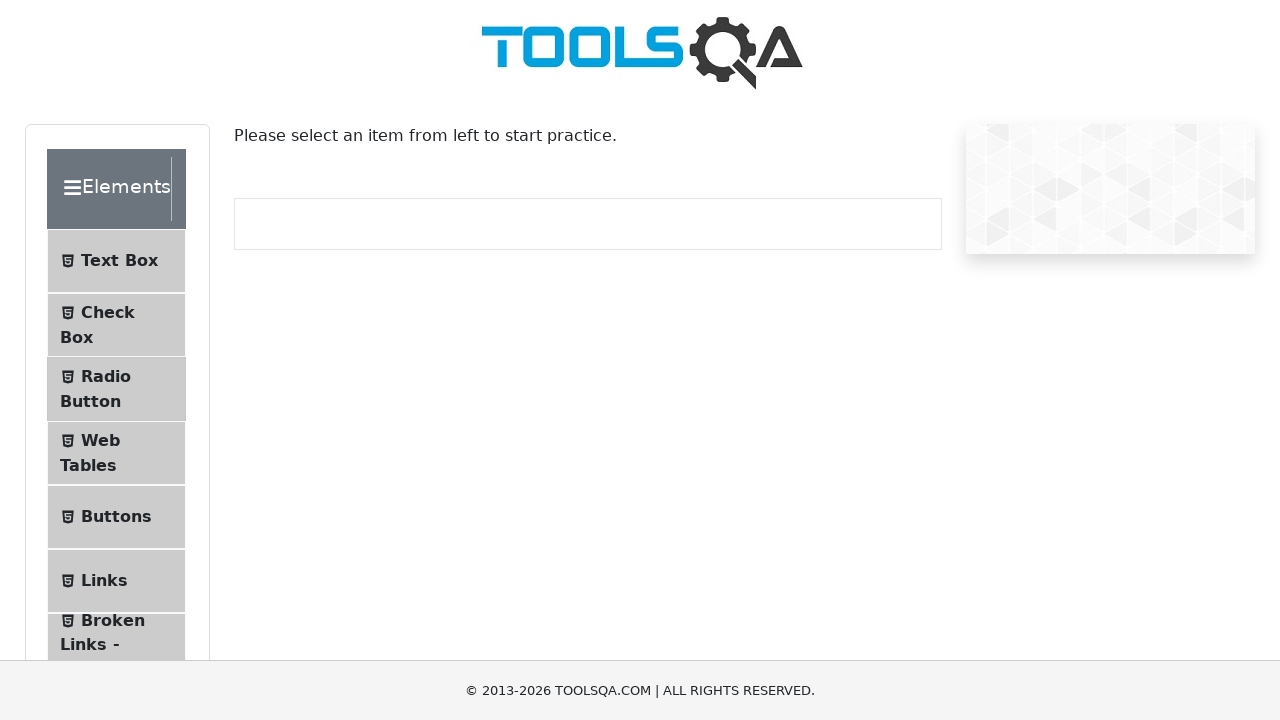